Tests dropdown selection functionality by selecting options using different methods (index, visible text, and value)

Starting URL: https://rahulshettyacademy.com/AutomationPractice/

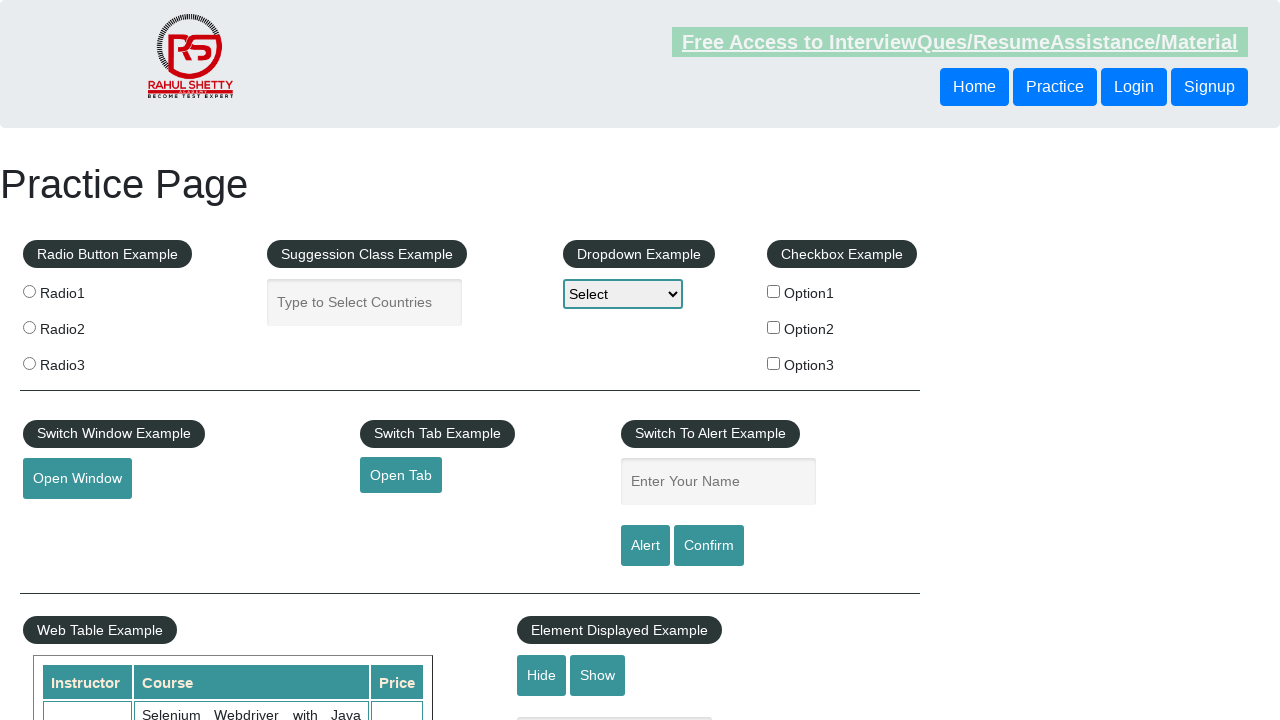

Clicked on dropdown field to open it at (623, 294) on #dropdown-class-example
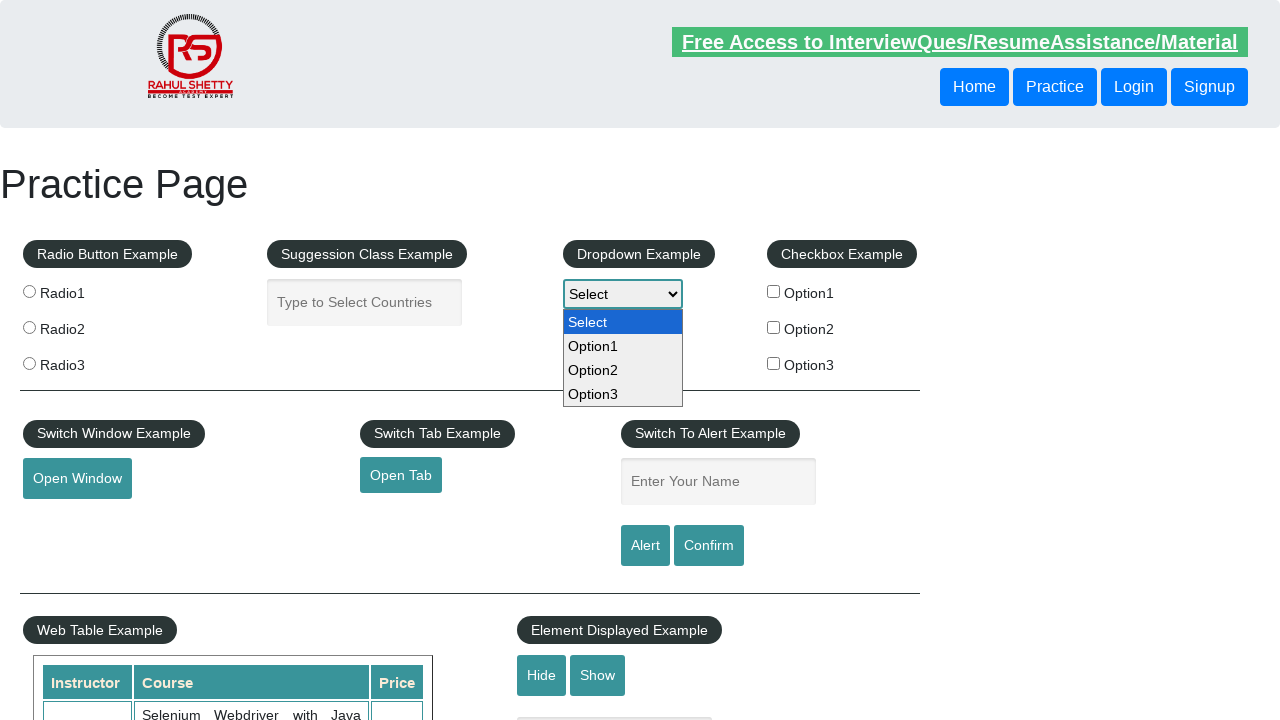

Selected dropdown option by index 2 on #dropdown-class-example
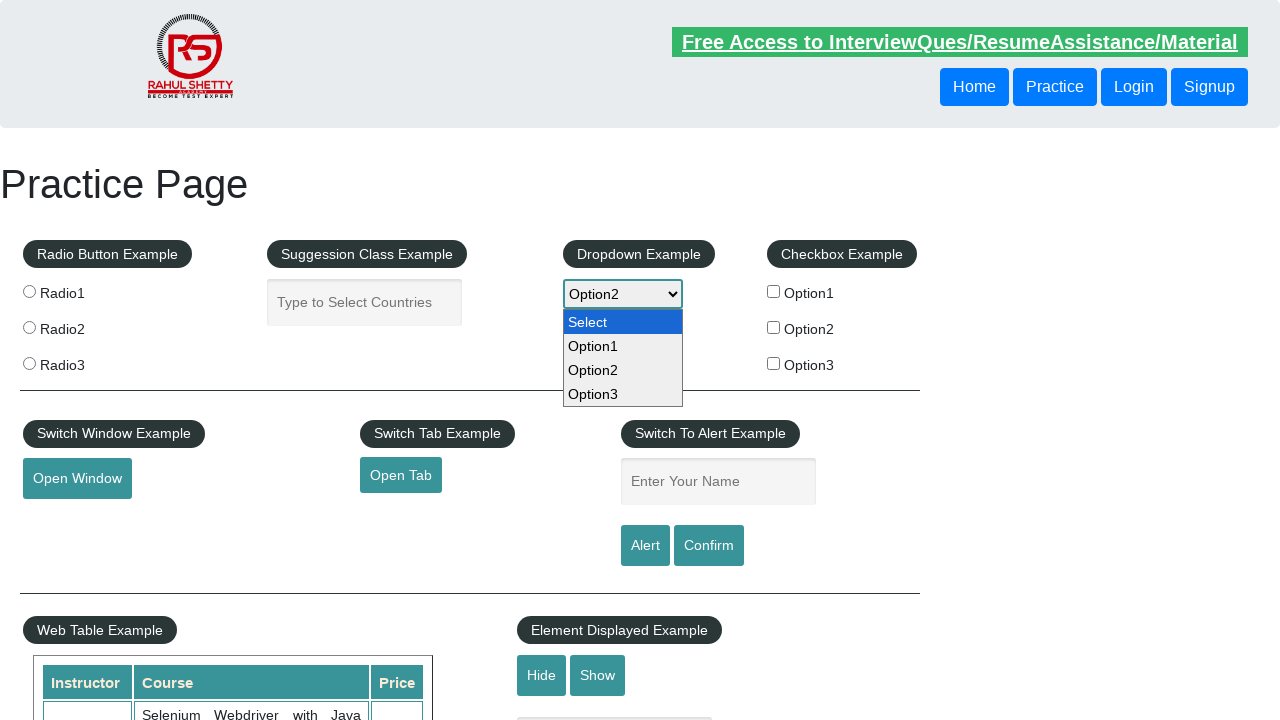

Selected dropdown option by visible text 'Option3' on #dropdown-class-example
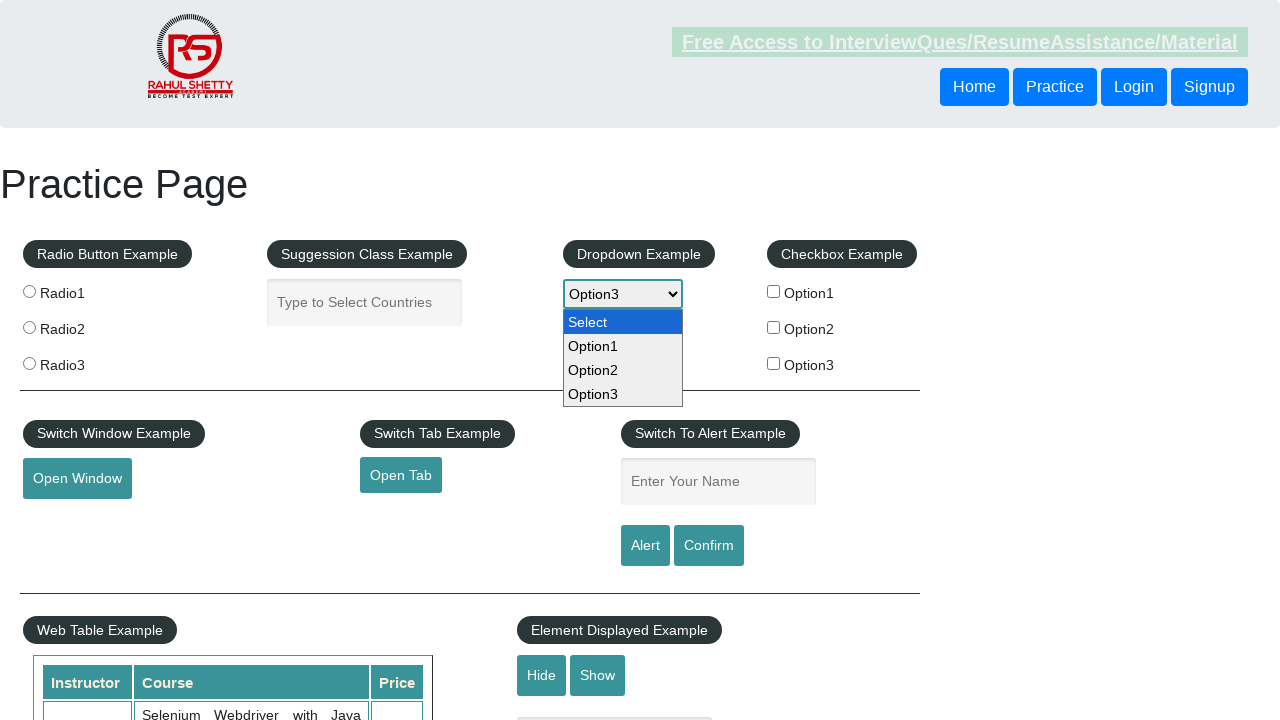

Selected dropdown option by value 'option1' on #dropdown-class-example
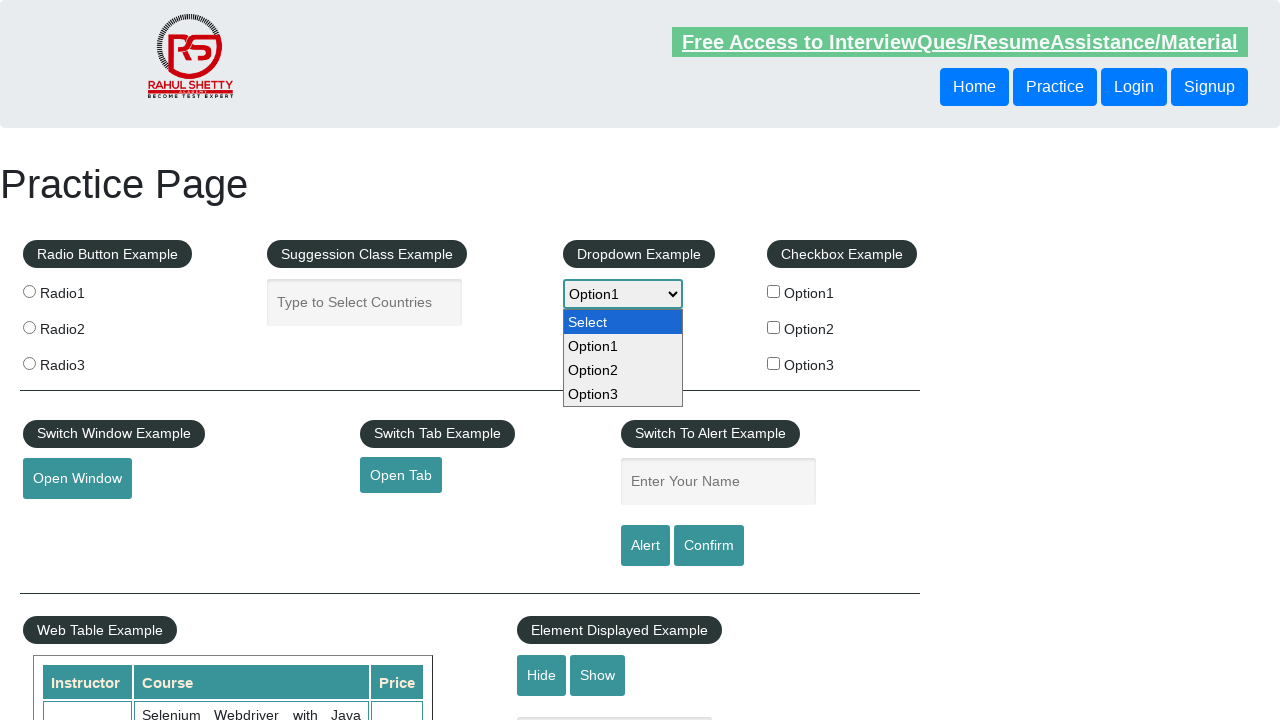

Retrieved selected option value: option1
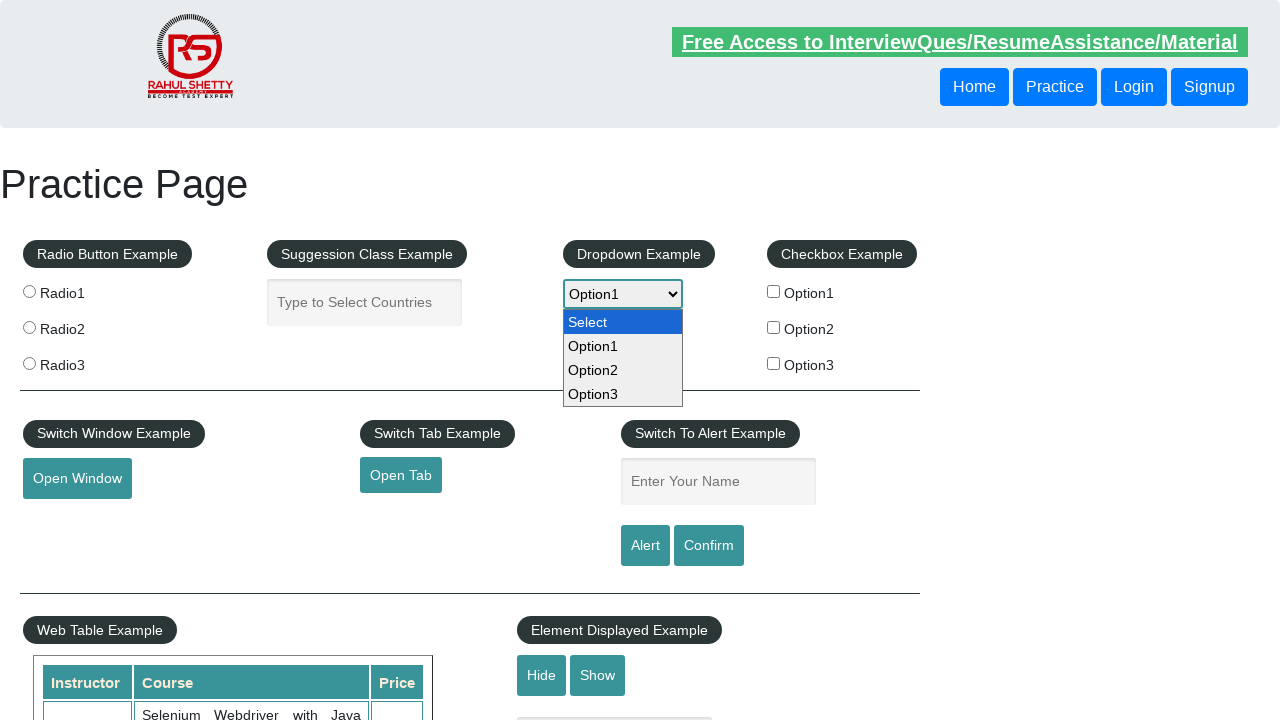

Retrieved all dropdown options, total count: 4
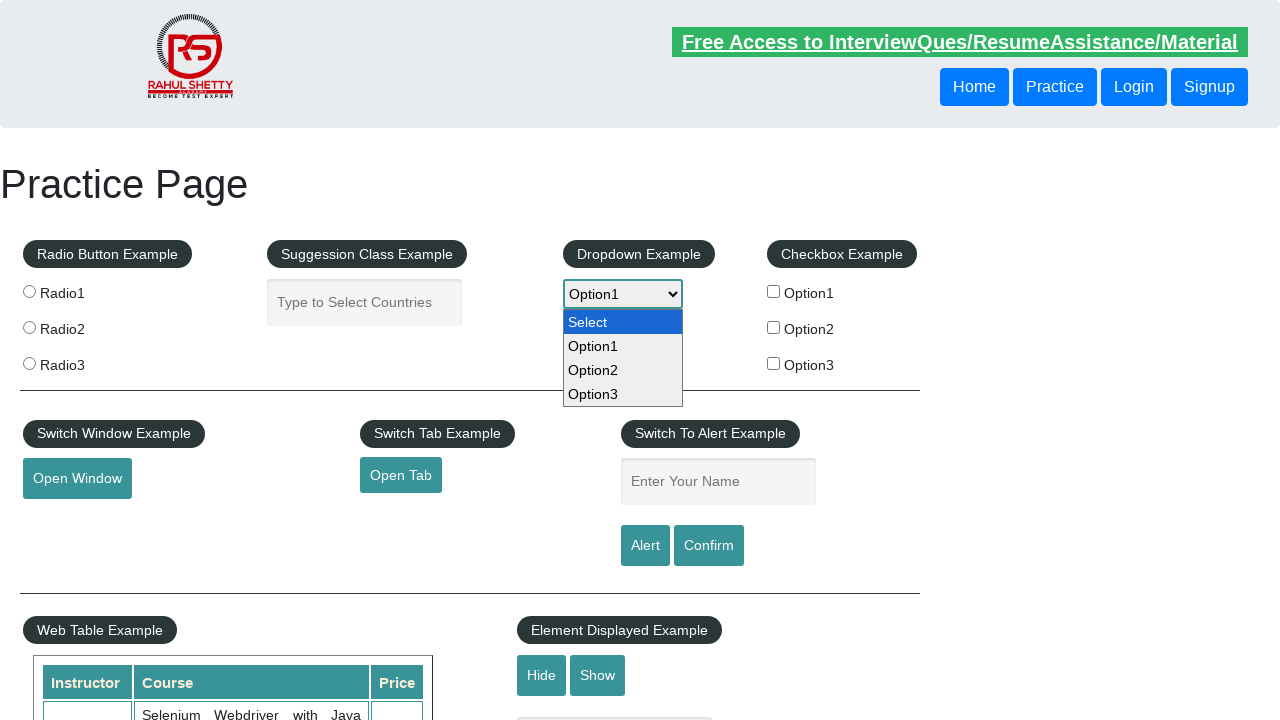

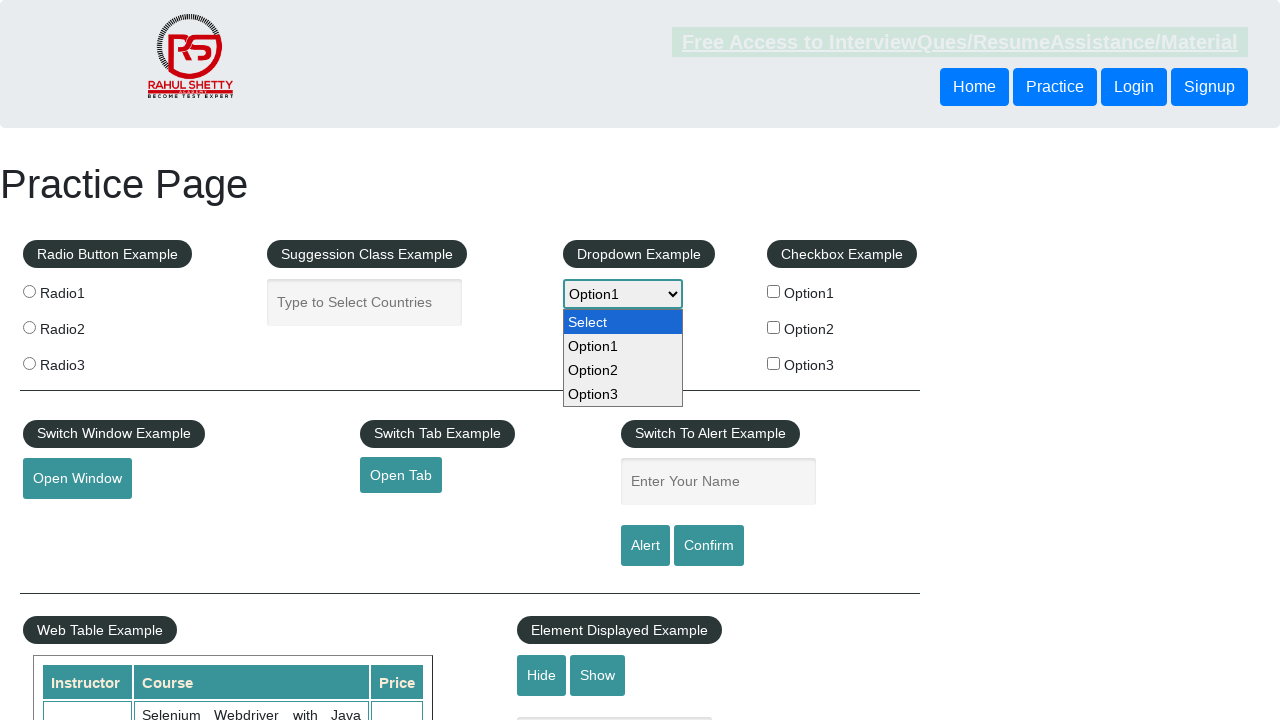